Solves a math captcha by calculating a value from an element's text, entering the result, selecting checkboxes, and submitting the form

Starting URL: http://suninjuly.github.io/math.html

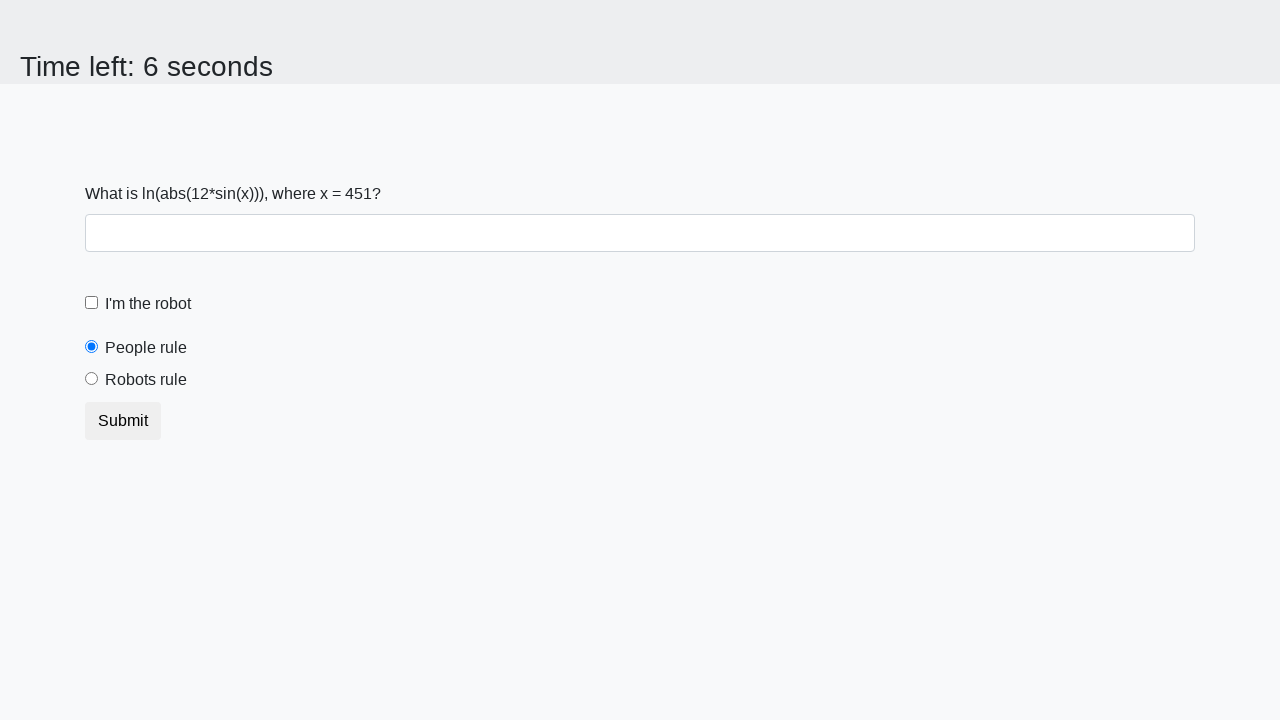

Located the input value element
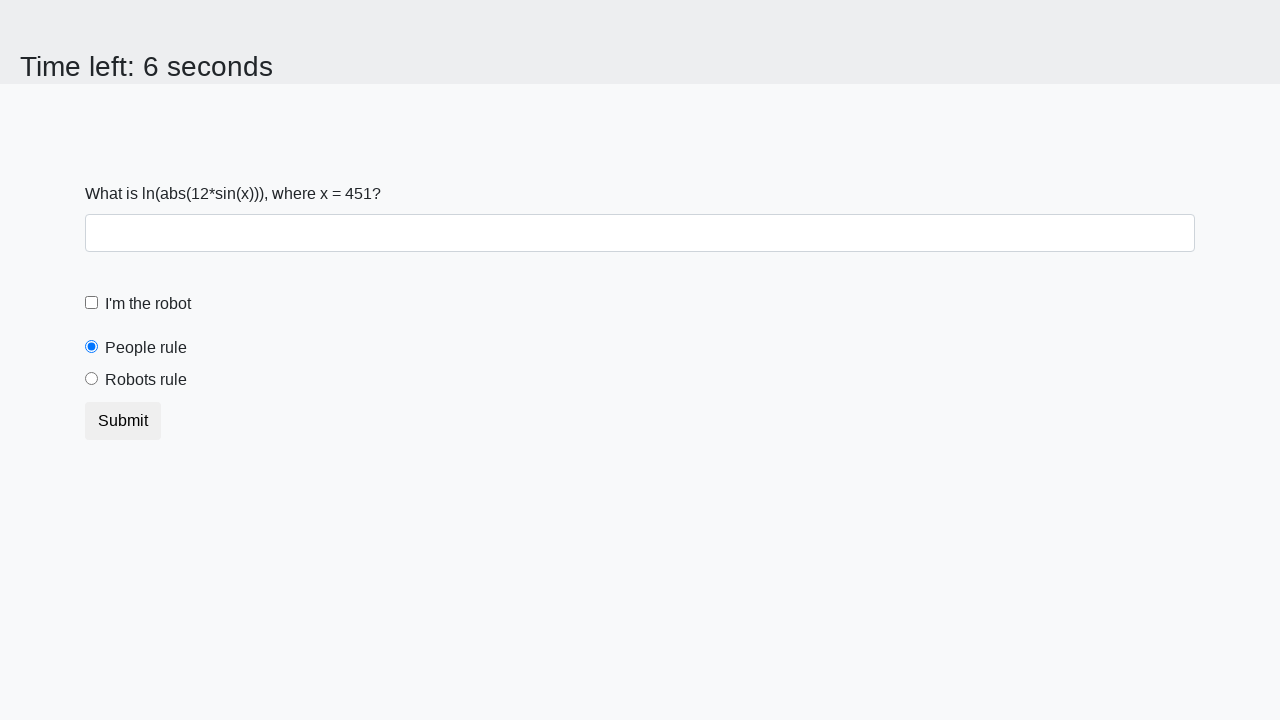

Extracted text content from input value element
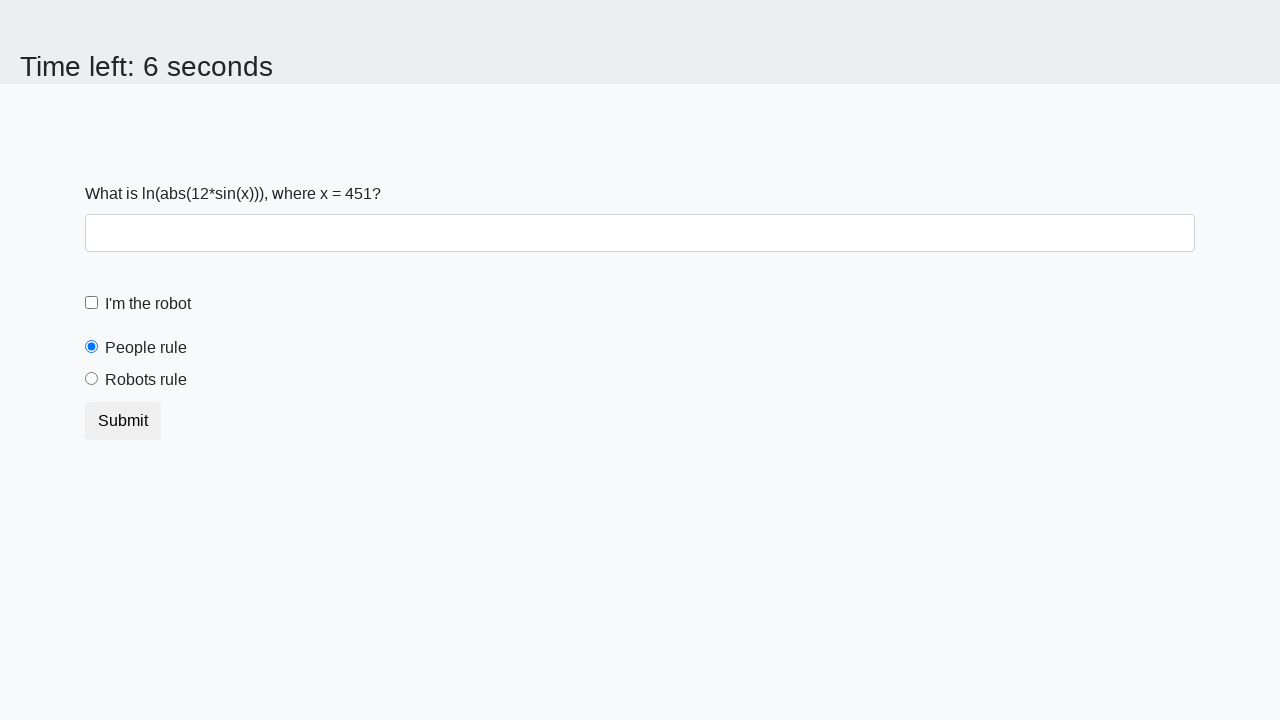

Calculated math captcha result: 2.4683526919948813
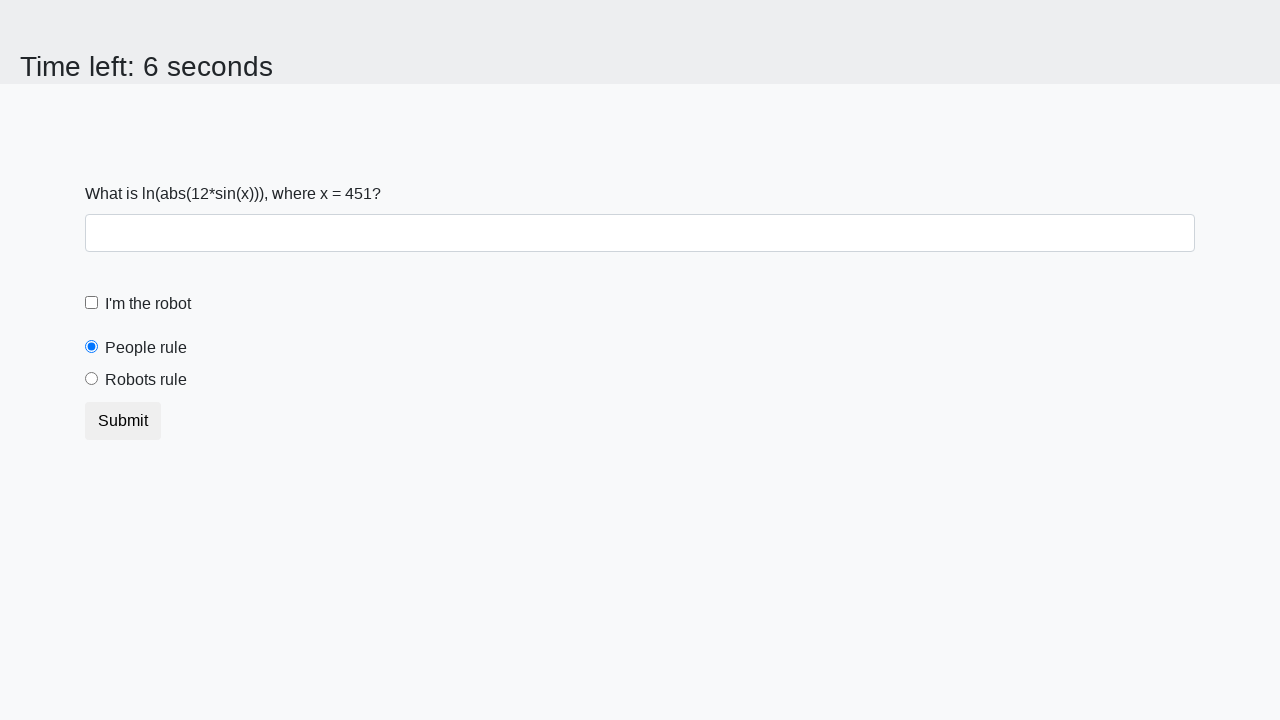

Filled answer field with calculated value on #answer
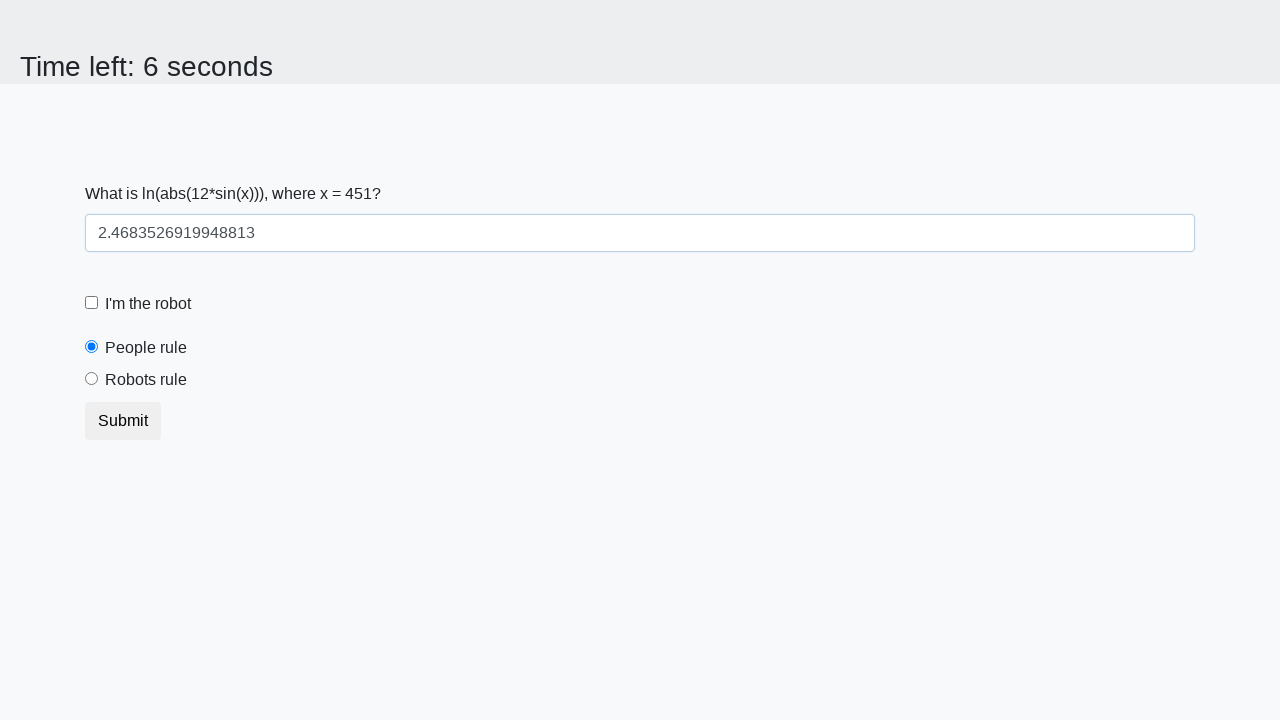

Clicked robot checkbox at (92, 303) on #robotCheckbox
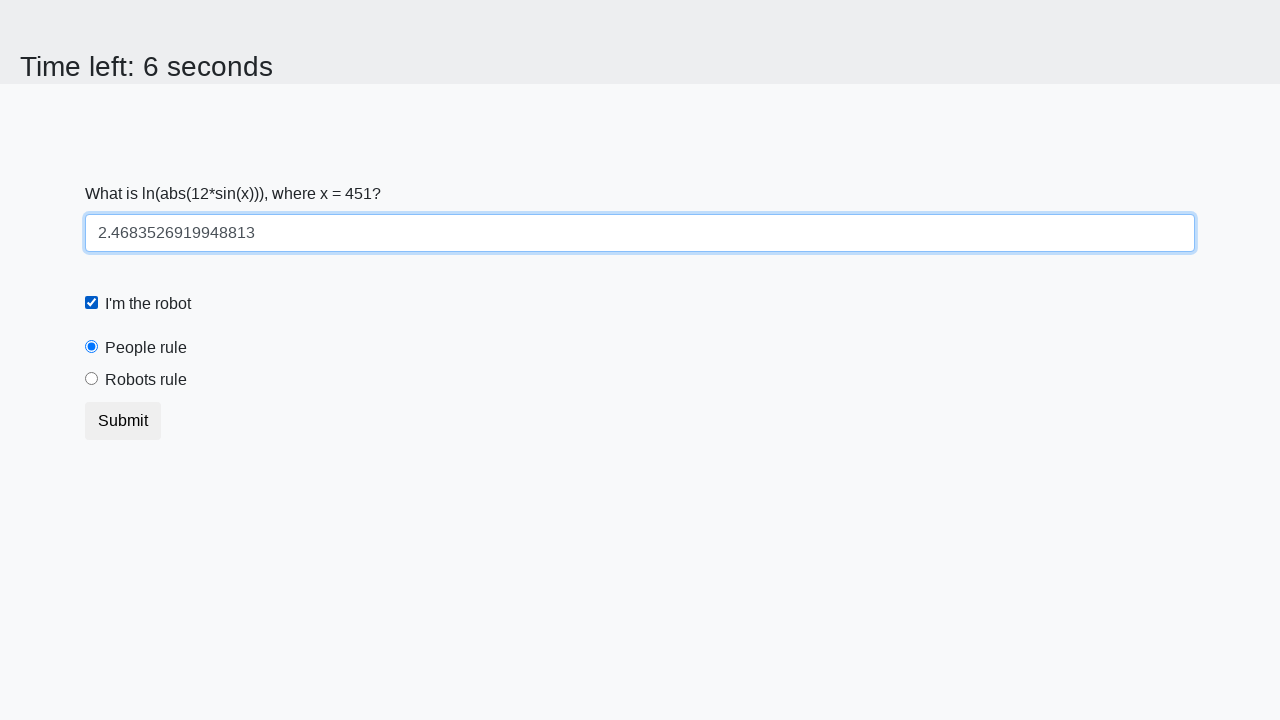

Selected robots rule radio button at (92, 379) on #robotsRule
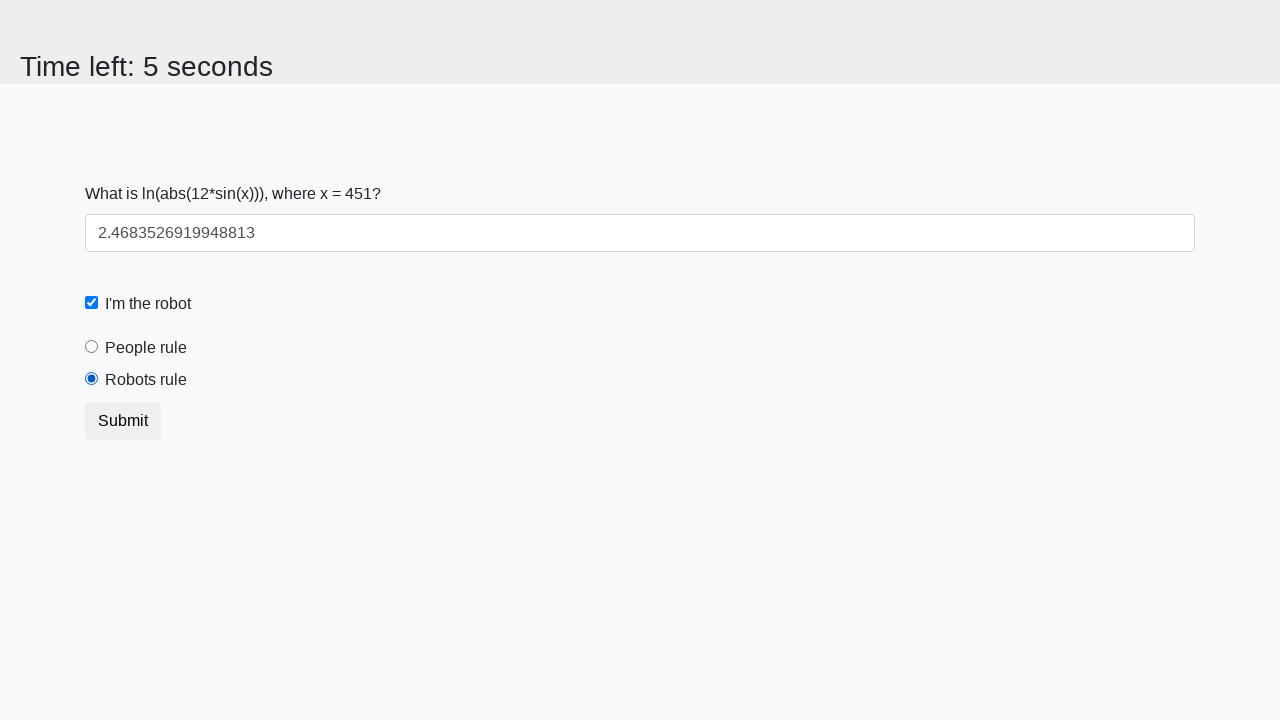

Clicked submit button to complete form at (123, 421) on [type=submit]
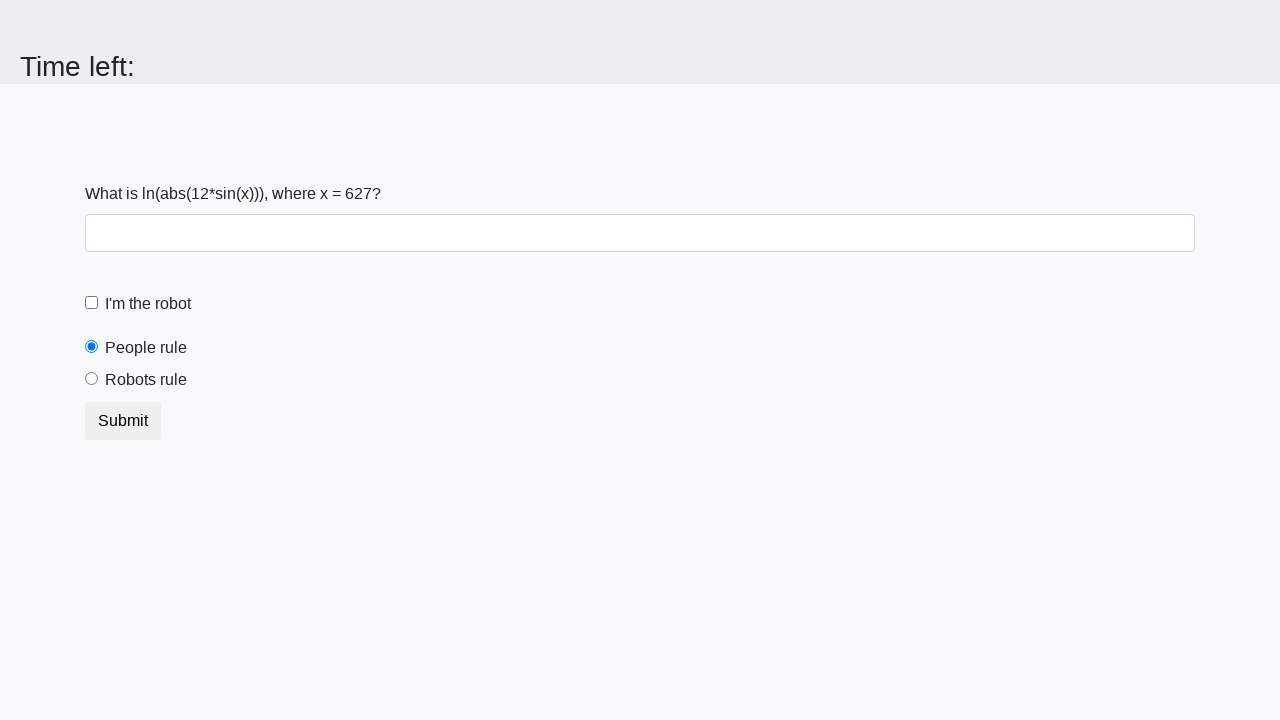

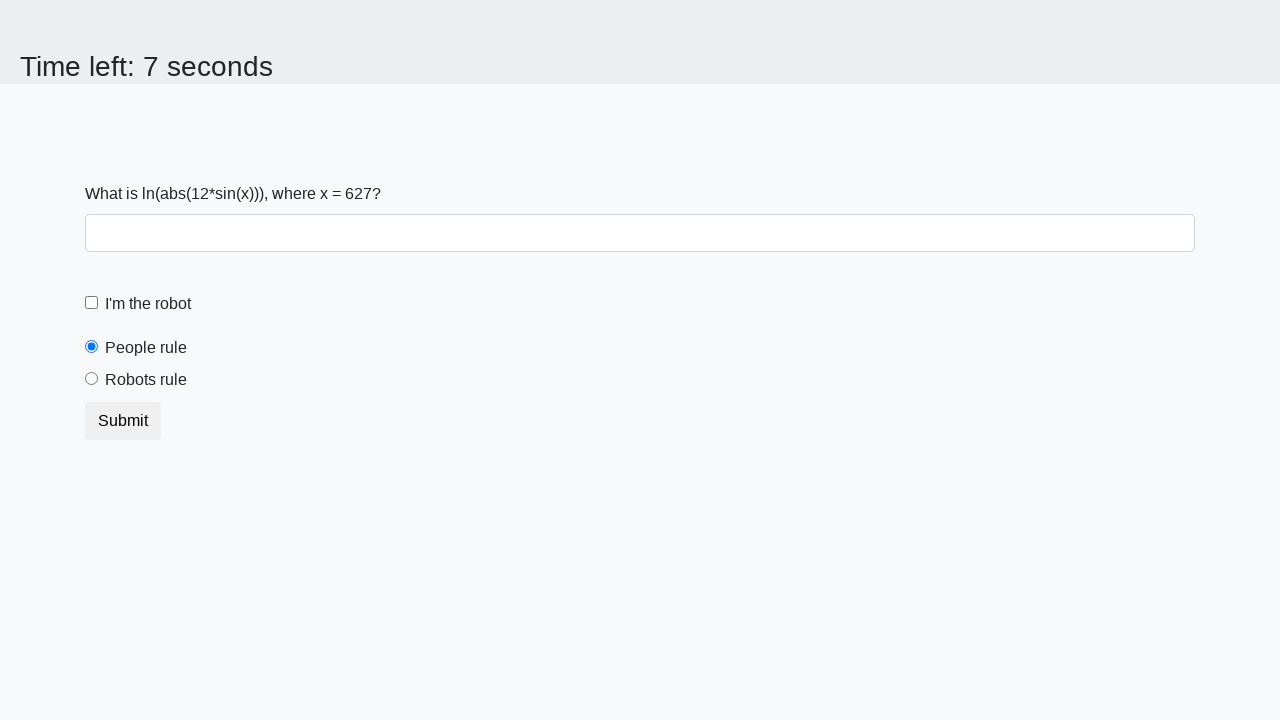